Navigates through links and waits for 'Hello' element using lambda-based custom wait

Starting URL: https://teserat.github.io/welcome/

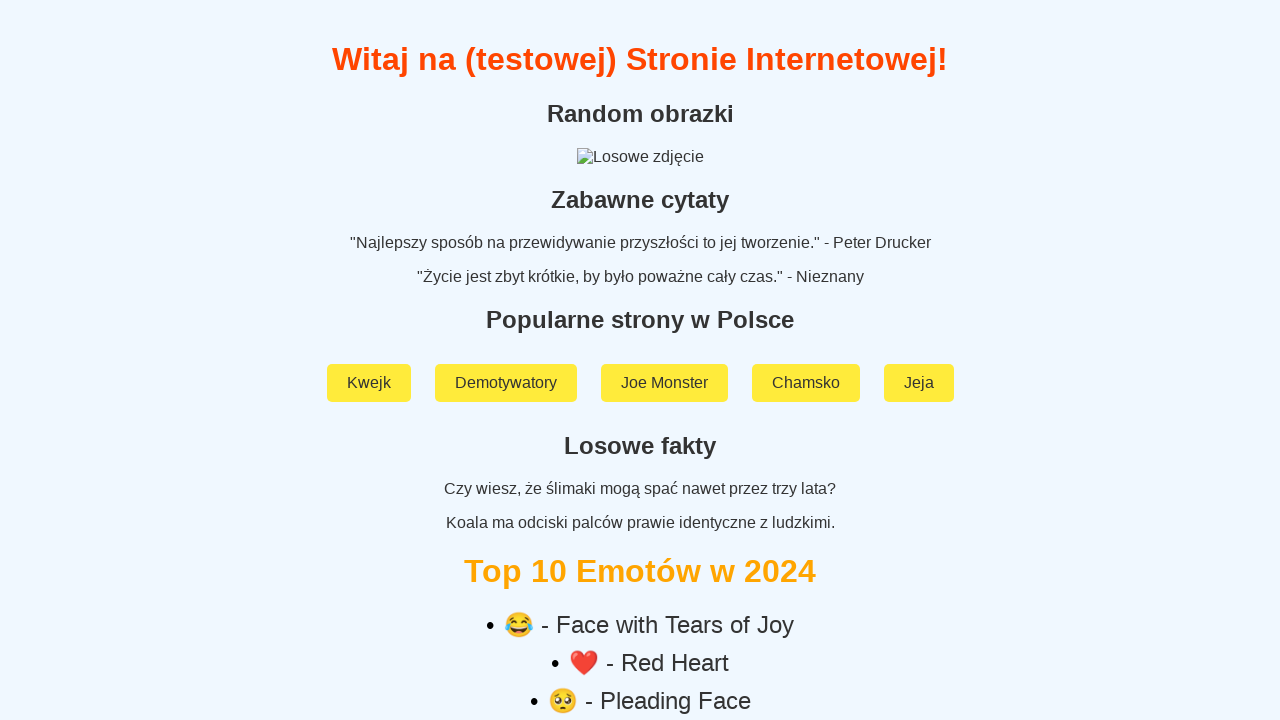

Clicked on 'Rozchodniak' link at (640, 592) on a:text('Rozchodniak')
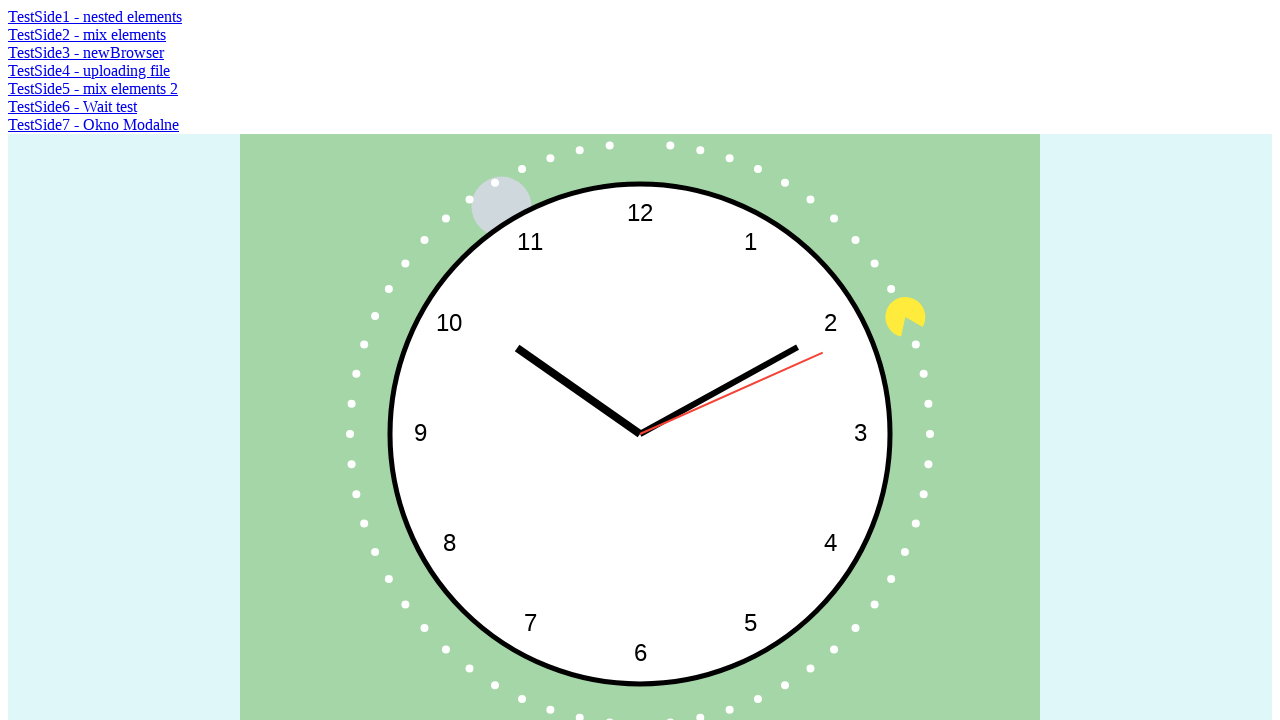

Clicked on 'TestSide6 - Wait test' link at (72, 106) on a:text('TestSide6 - Wait test')
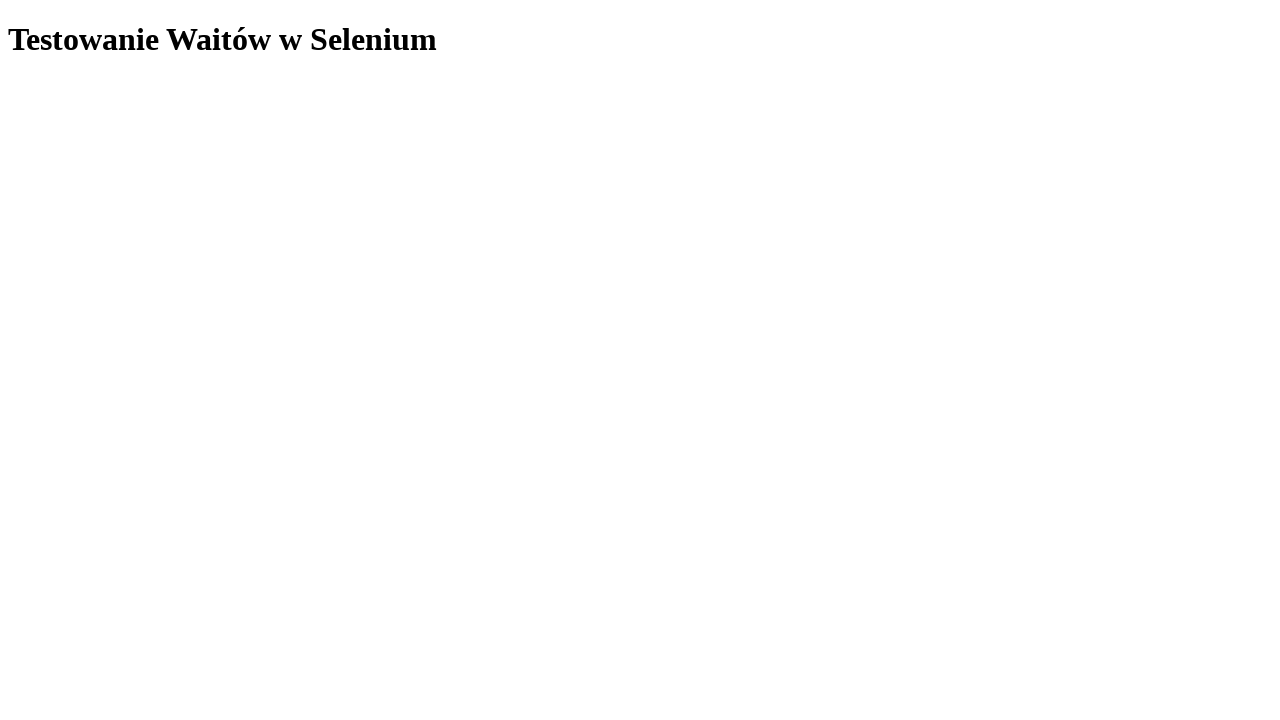

Waited for 'Hello' element to be attached using lambda-based custom wait
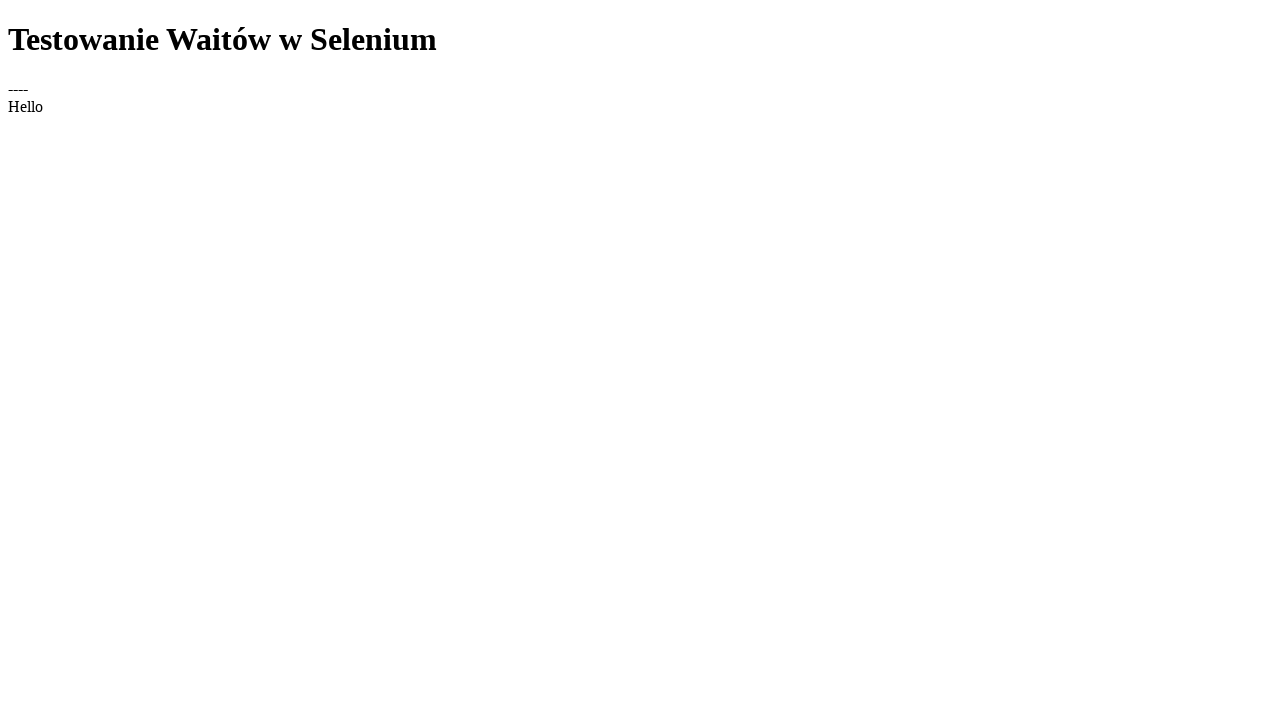

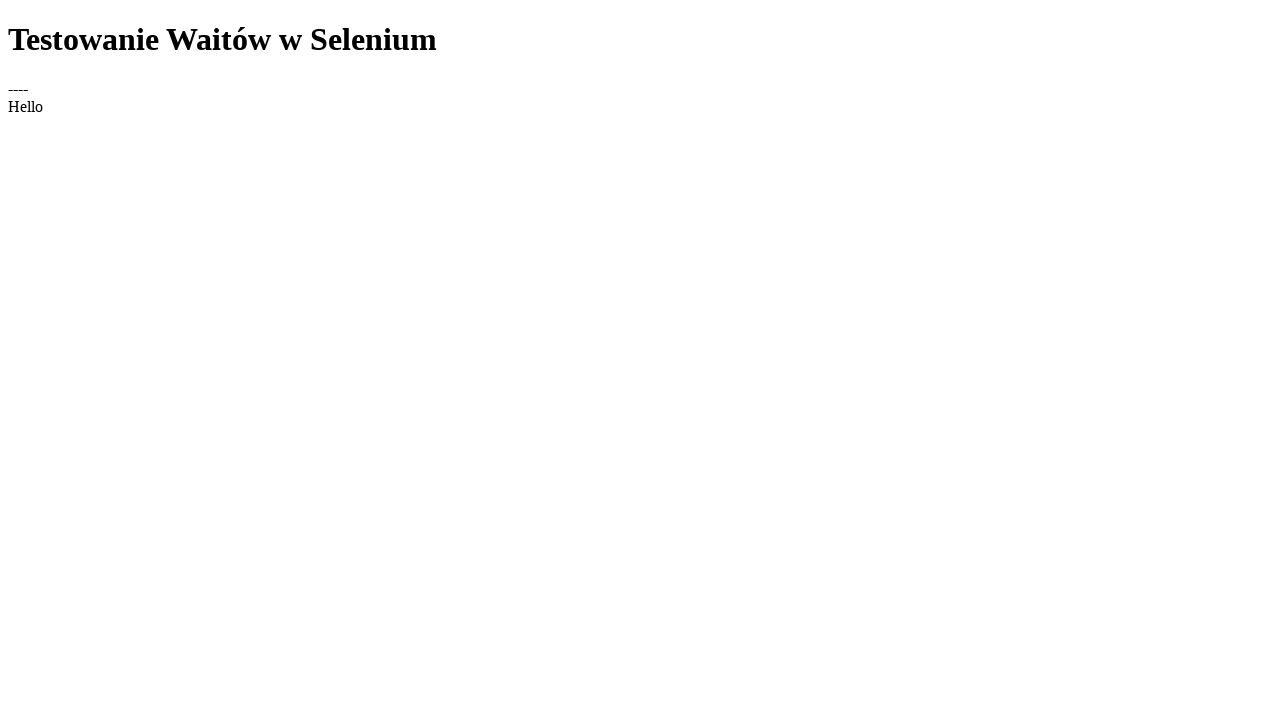